Tests add/remove element functionality by clicking Add Element twice, then removing one, and verifying only one button remains

Starting URL: http://the-internet.herokuapp.com/add_remove_elements/

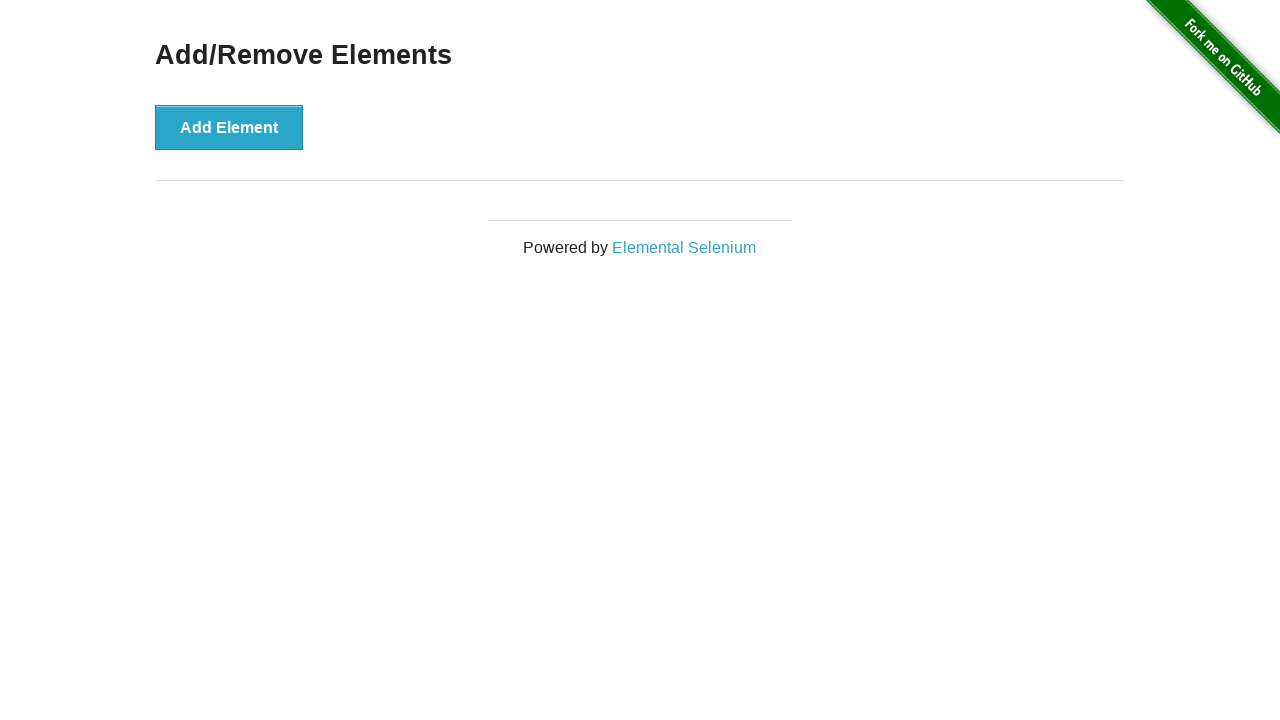

Navigated to add/remove elements page
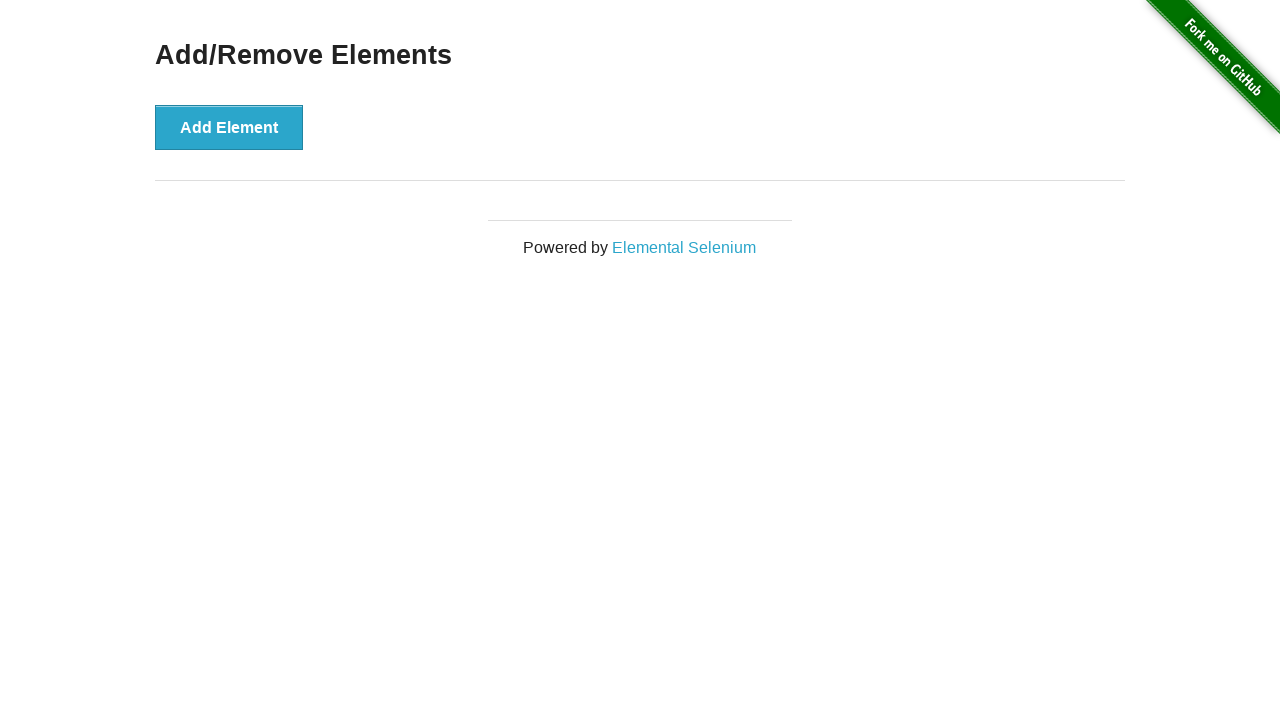

Clicked Add Element button (first time) at (229, 127) on xpath=//button[text()='Add Element']
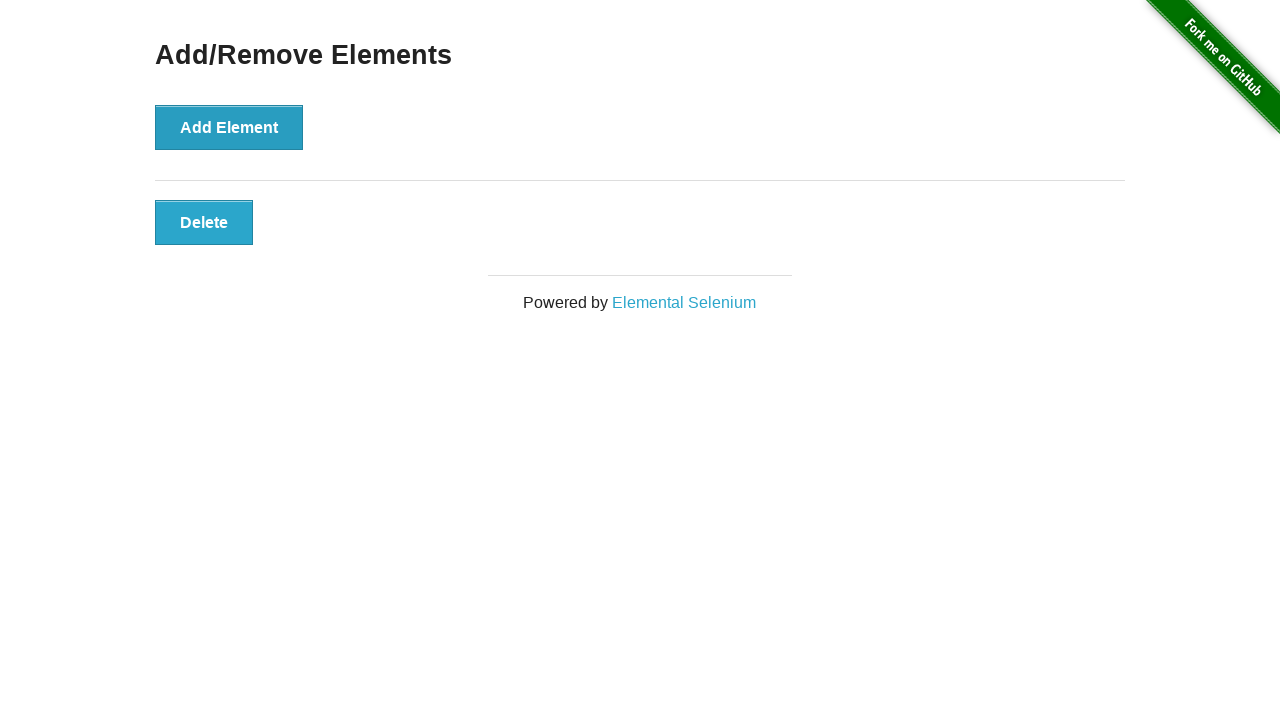

Clicked Add Element button (second time) at (229, 127) on xpath=//button[text()='Add Element']
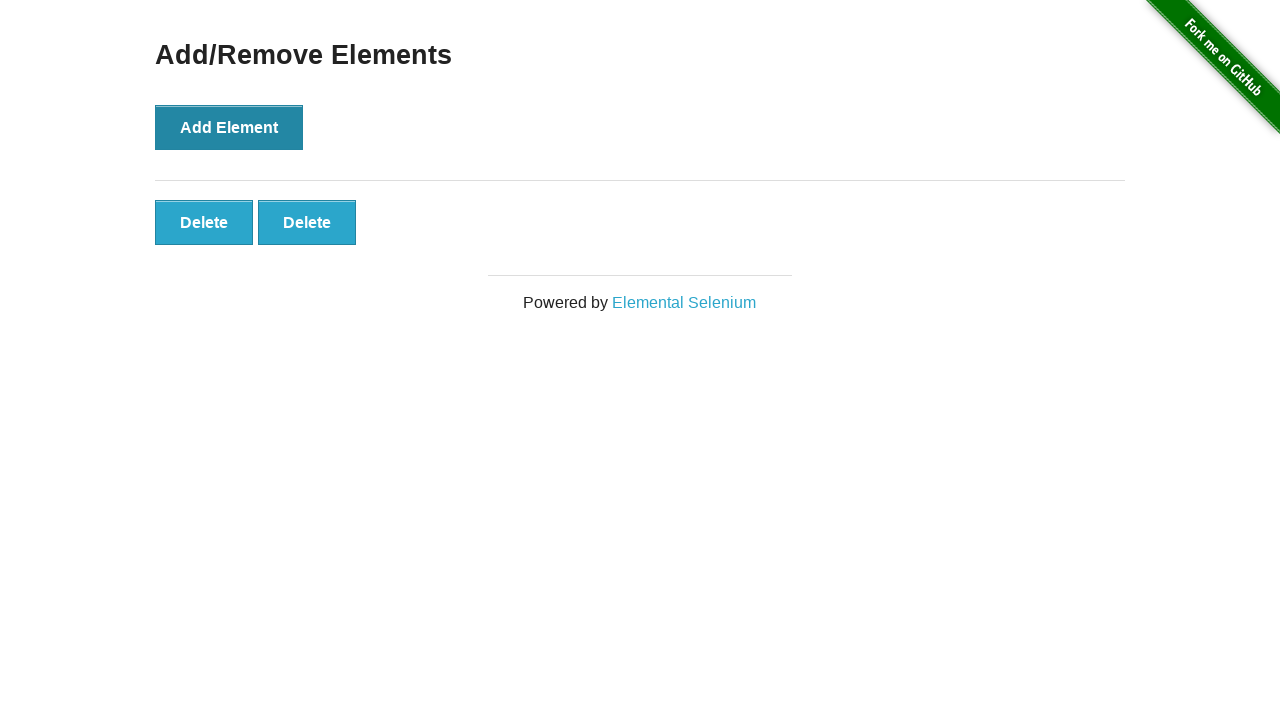

Clicked Delete button to remove one element at (204, 222) on .added-manually >> nth=0
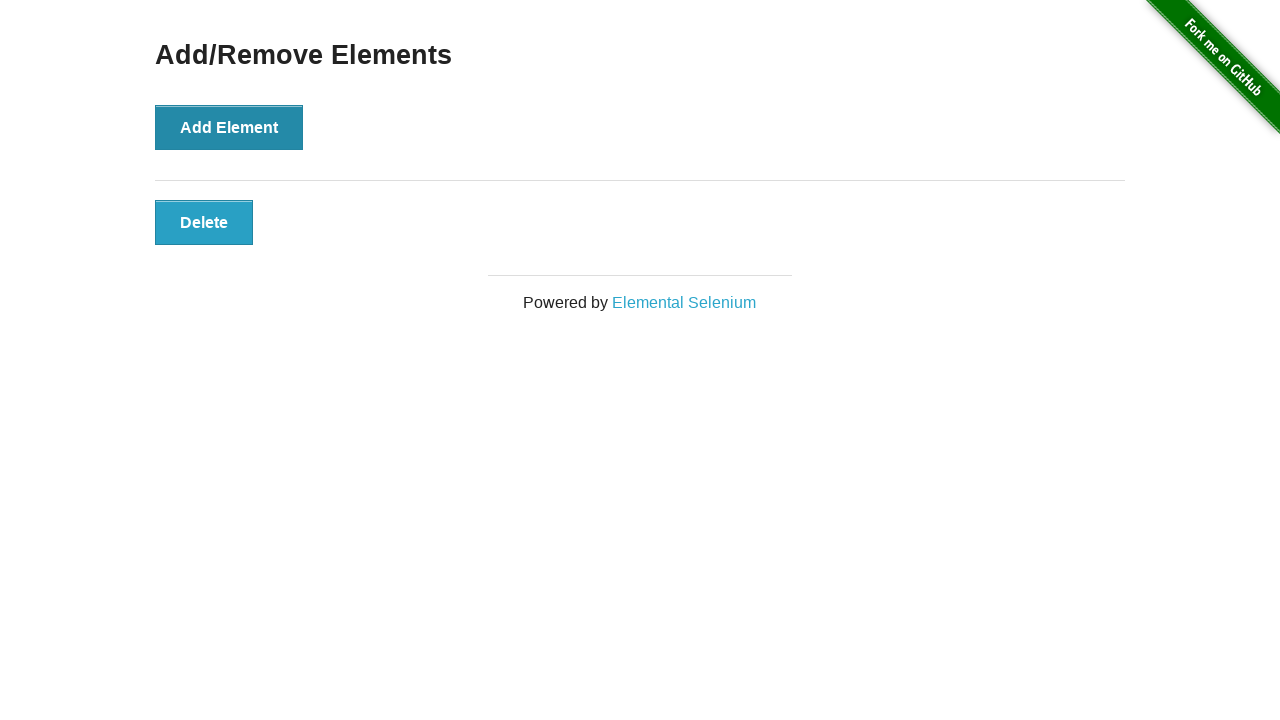

Verified button count: 1 (expected 1)
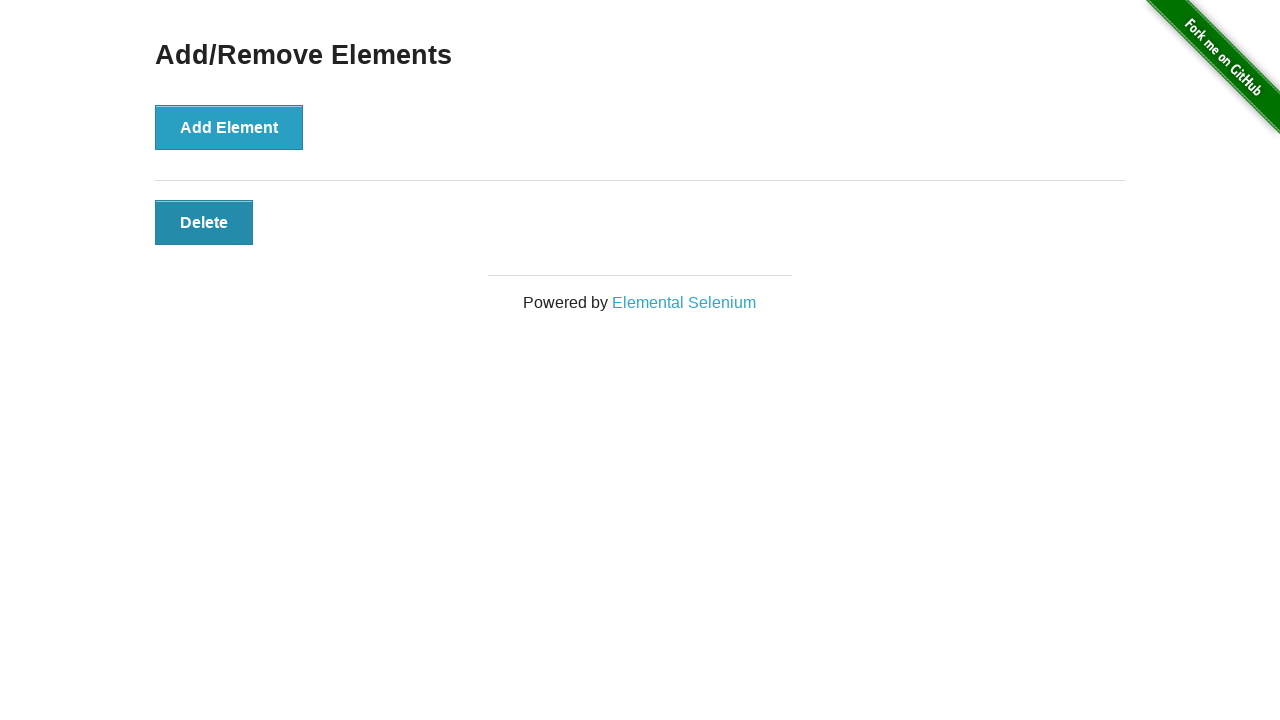

Assertion passed: exactly one Delete button remains
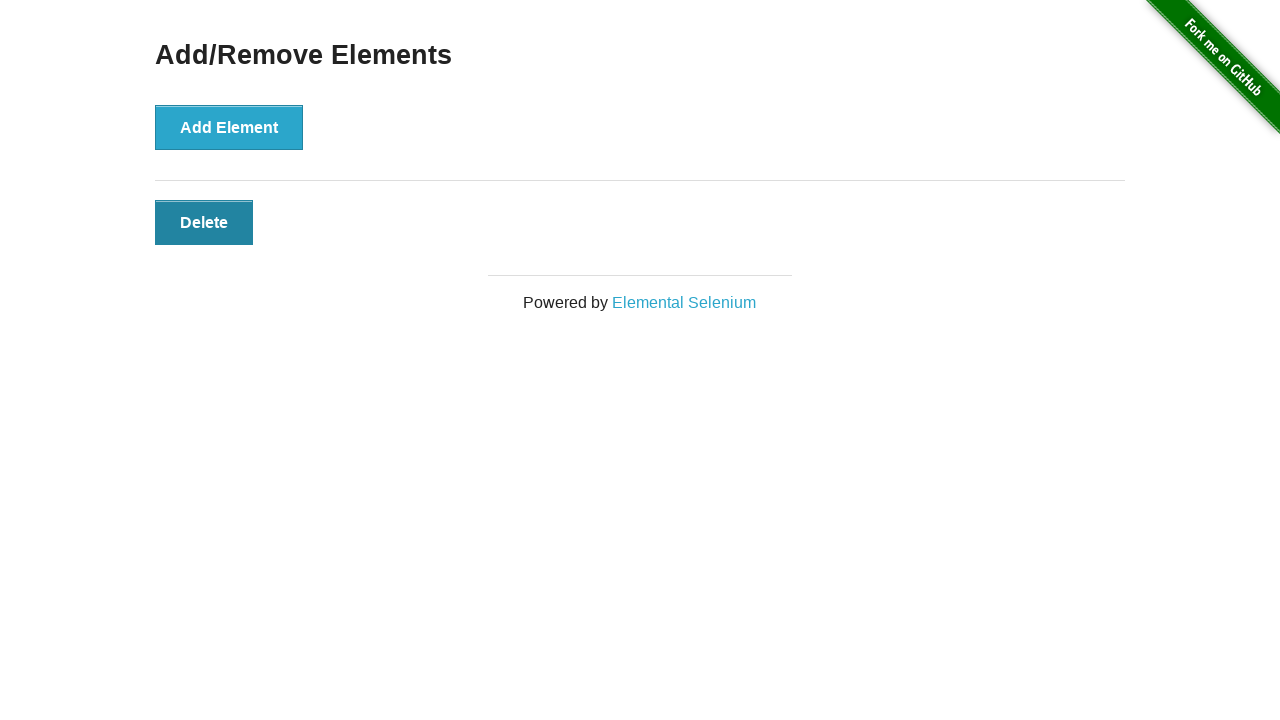

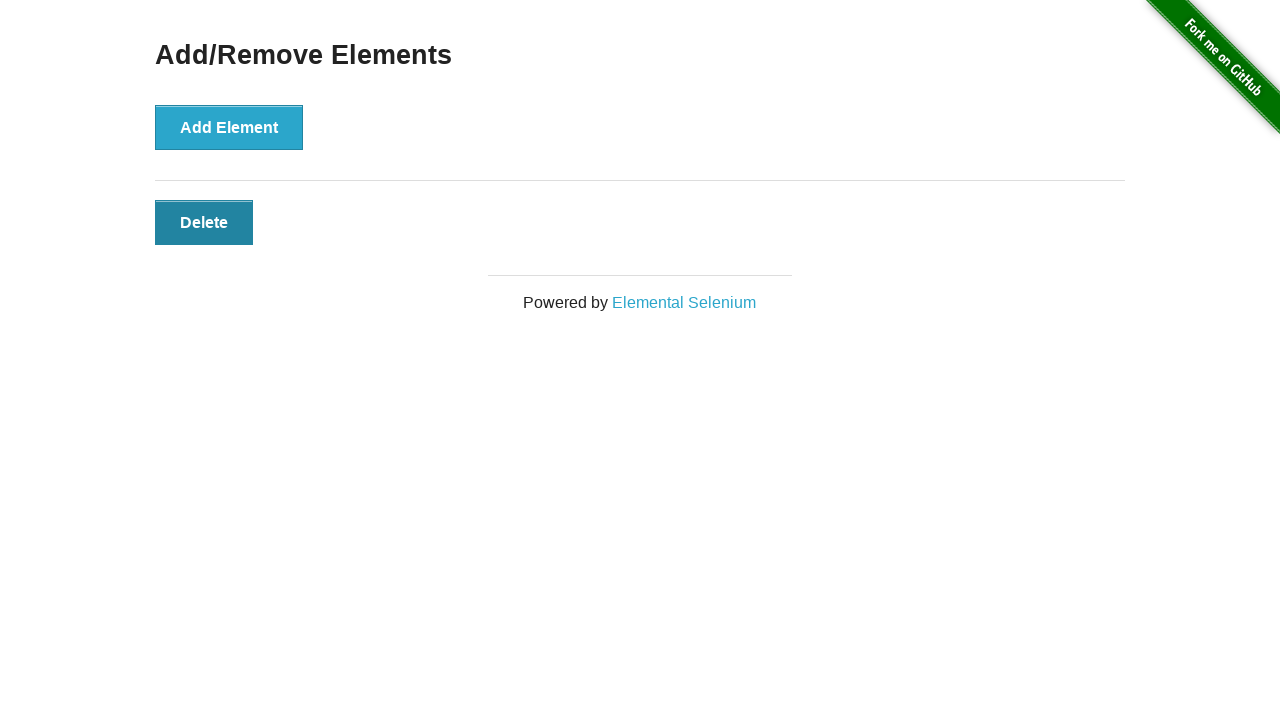